Tests page load functionality by navigating to the OrangeHRM login page and verifying it loads successfully within a reasonable timeout period.

Starting URL: https://opensource-demo.orangehrmlive.com/web/index.php/auth/login

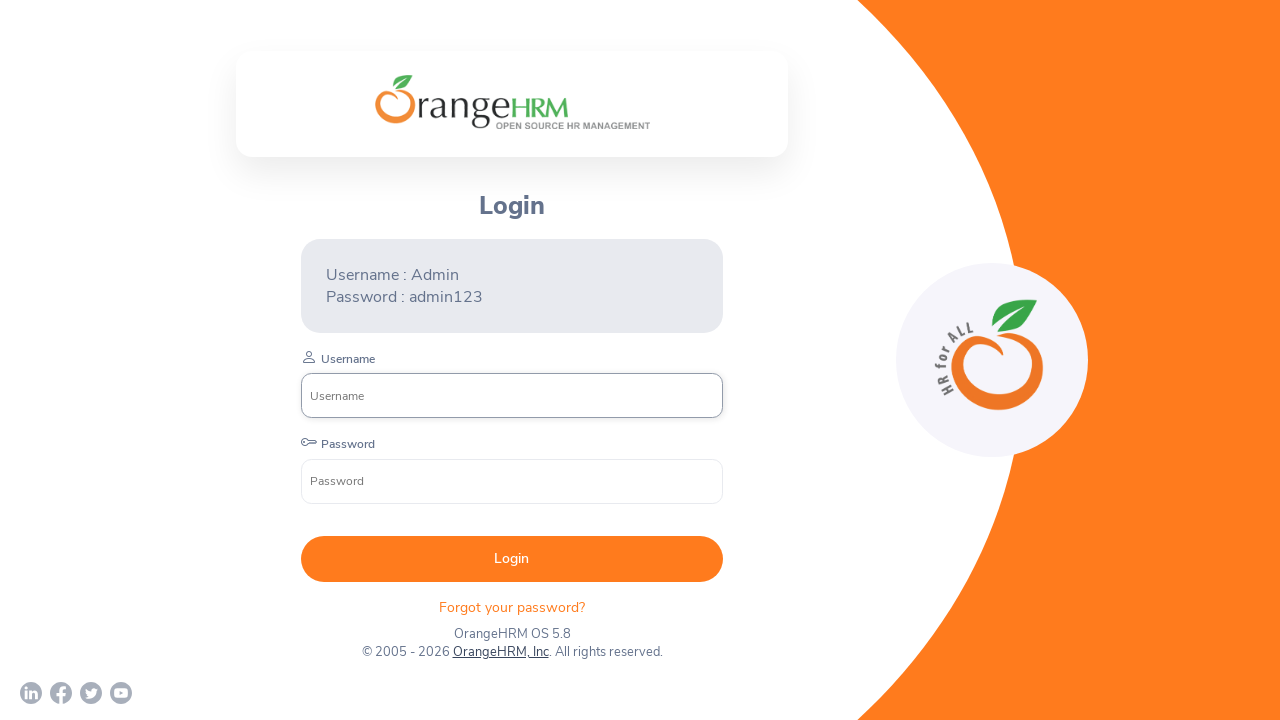

Page DOM content loaded
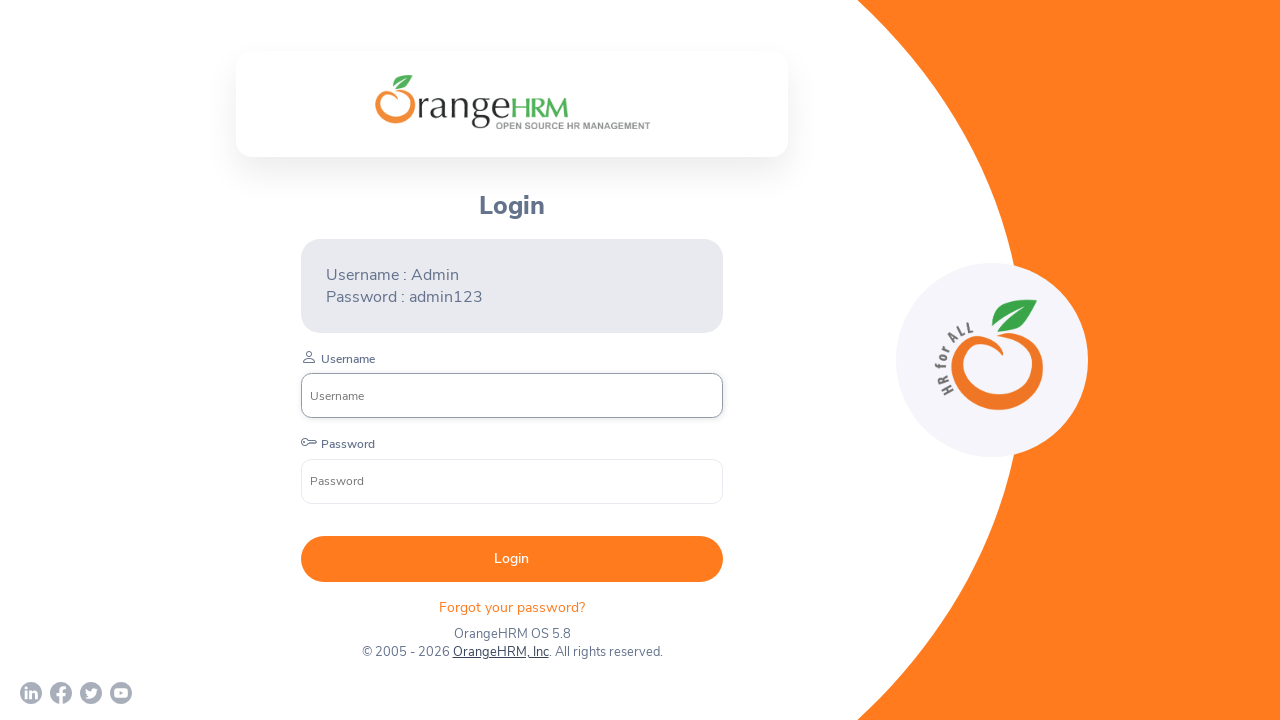

Username input field is visible on OrangeHRM login page
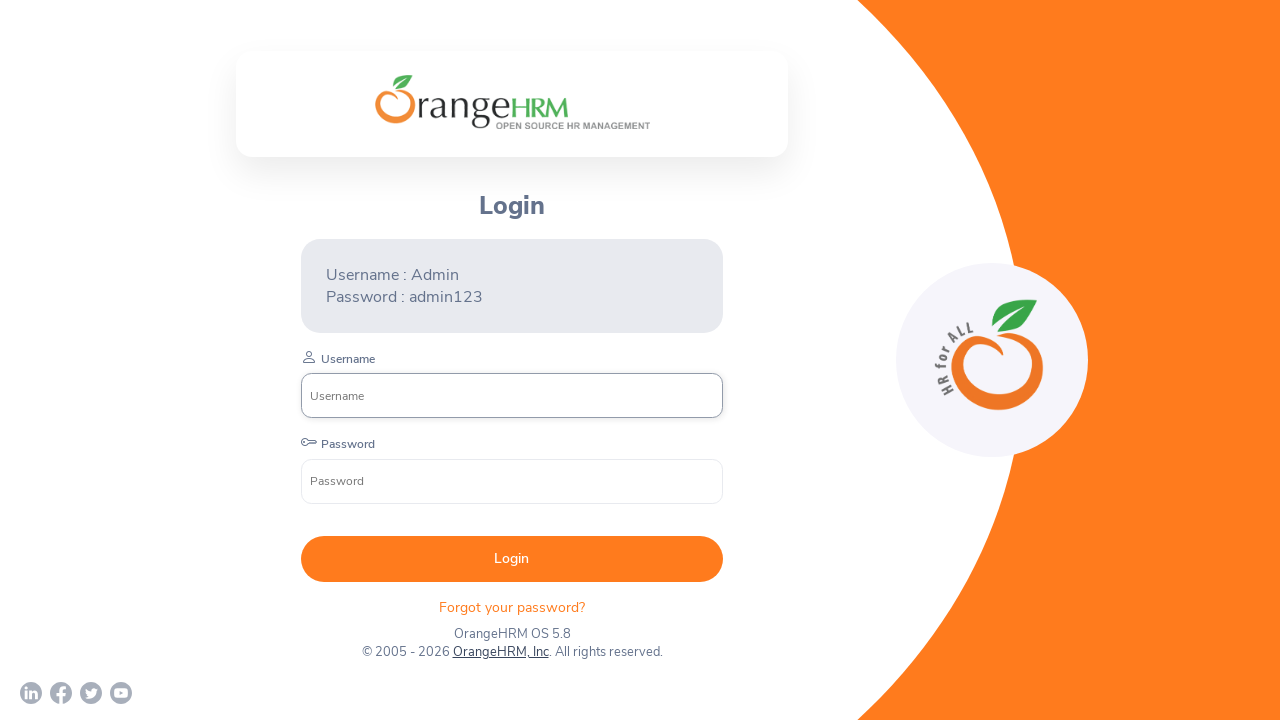

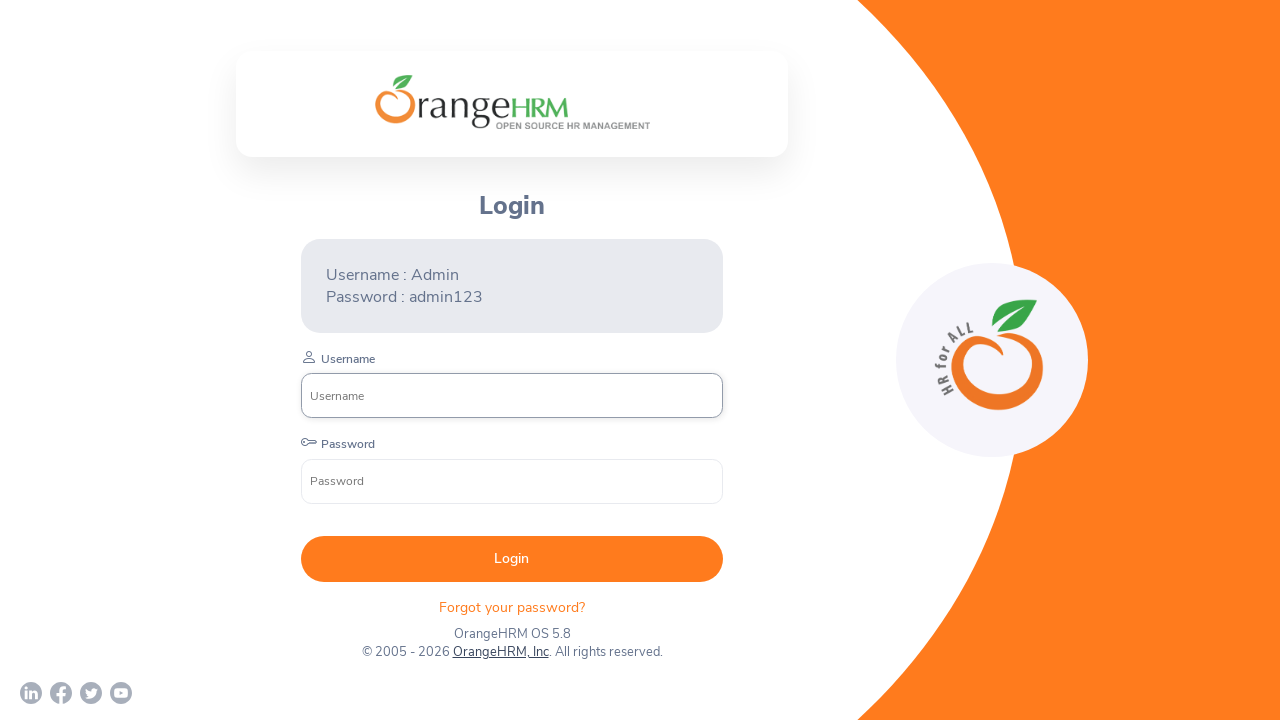